Tests the Add/Remove Elements page by navigating from the homepage, clicking the link, adding two elements by clicking the Add button twice, then removing both elements by clicking the Delete buttons

Starting URL: http://the-internet.herokuapp.com/

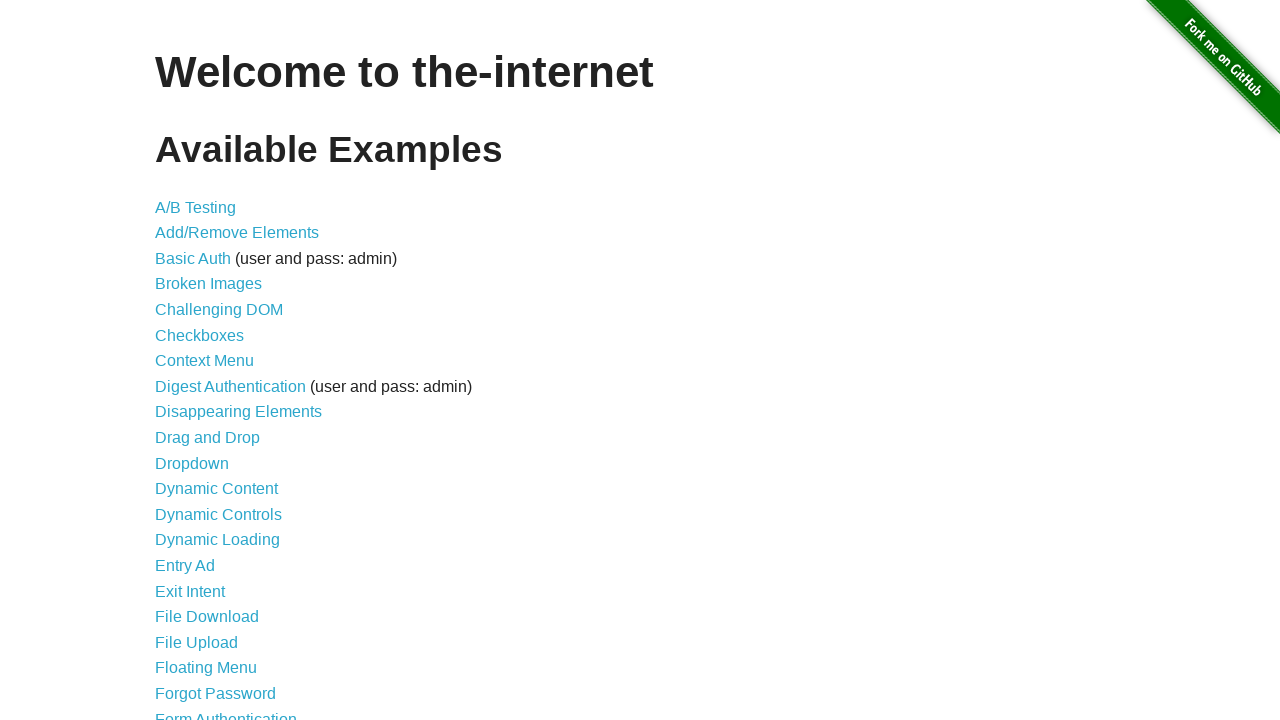

Waited for main header to load on homepage
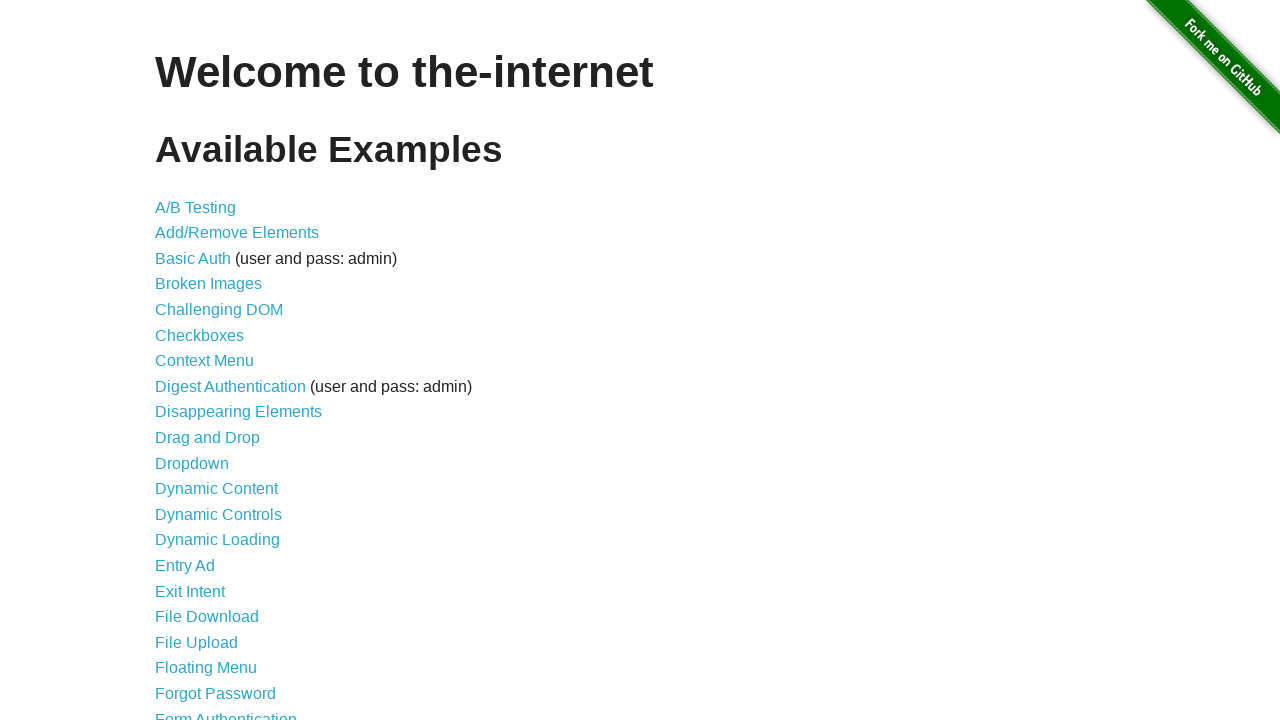

Clicked Add/Remove Elements link at (237, 233) on a[href='/add_remove_elements/']
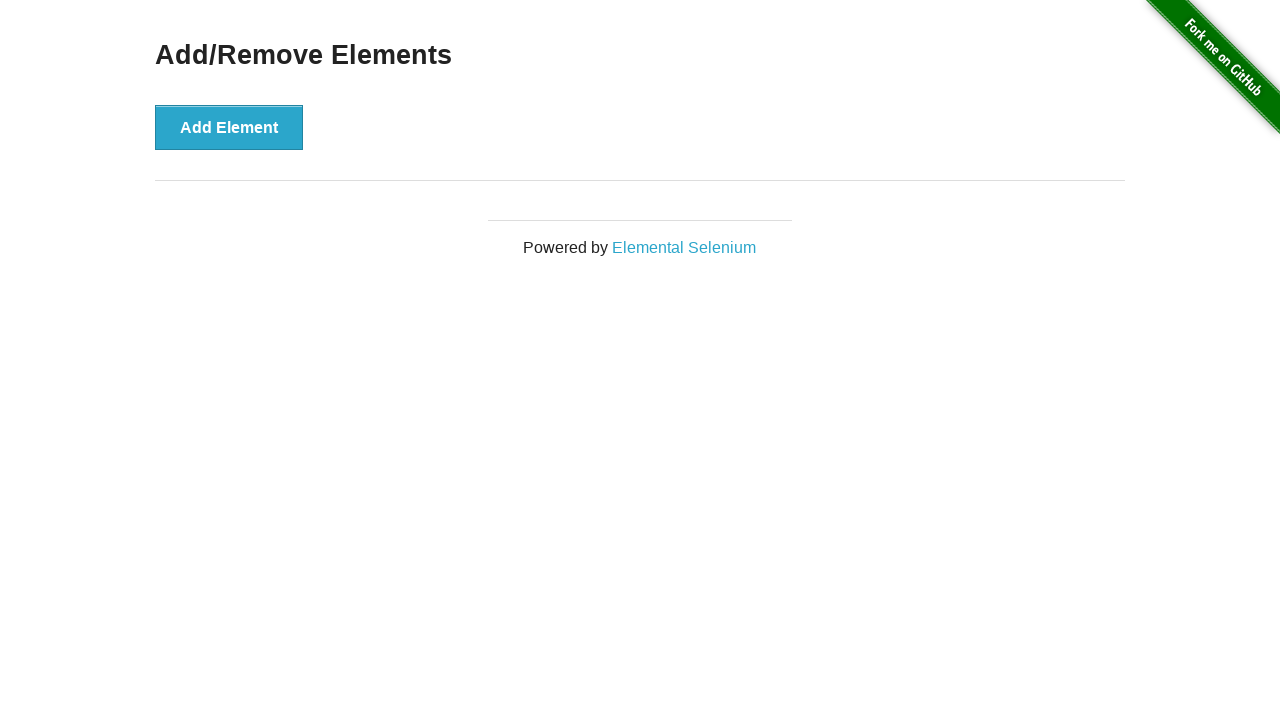

Add/Remove Elements page loaded successfully
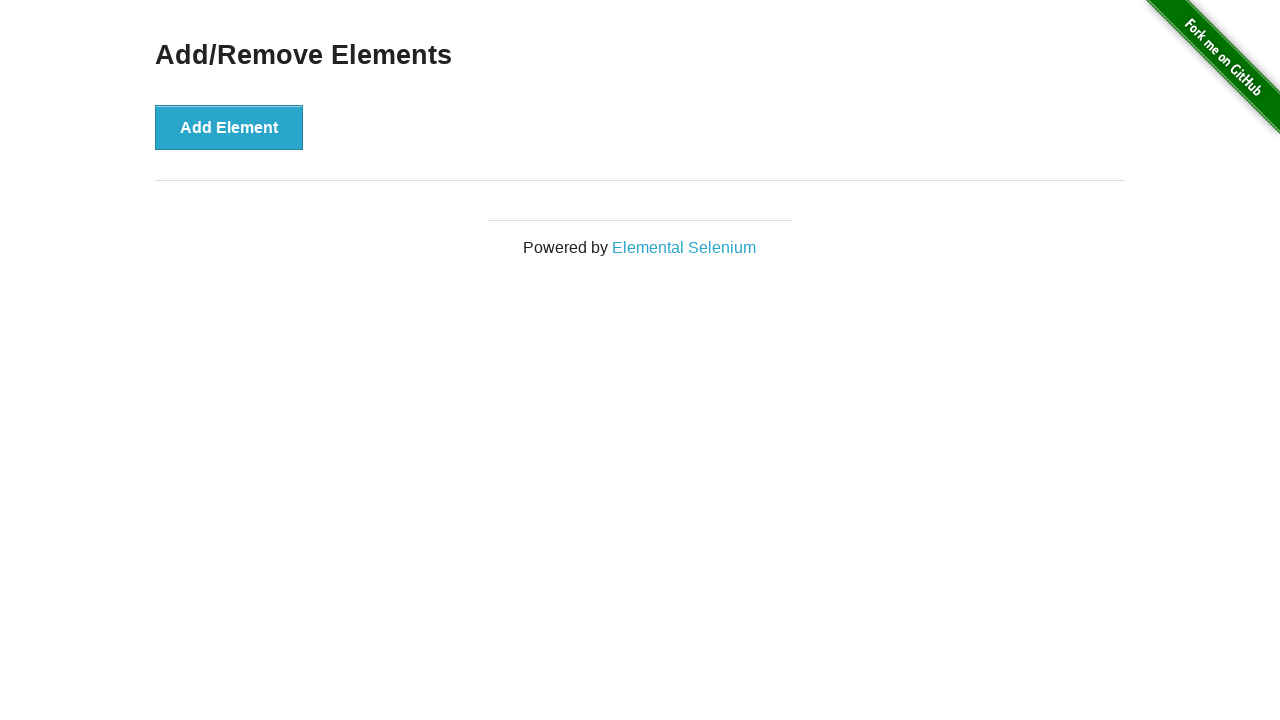

Clicked Add Element button (first time) at (229, 127) on button:has-text('Add Element')
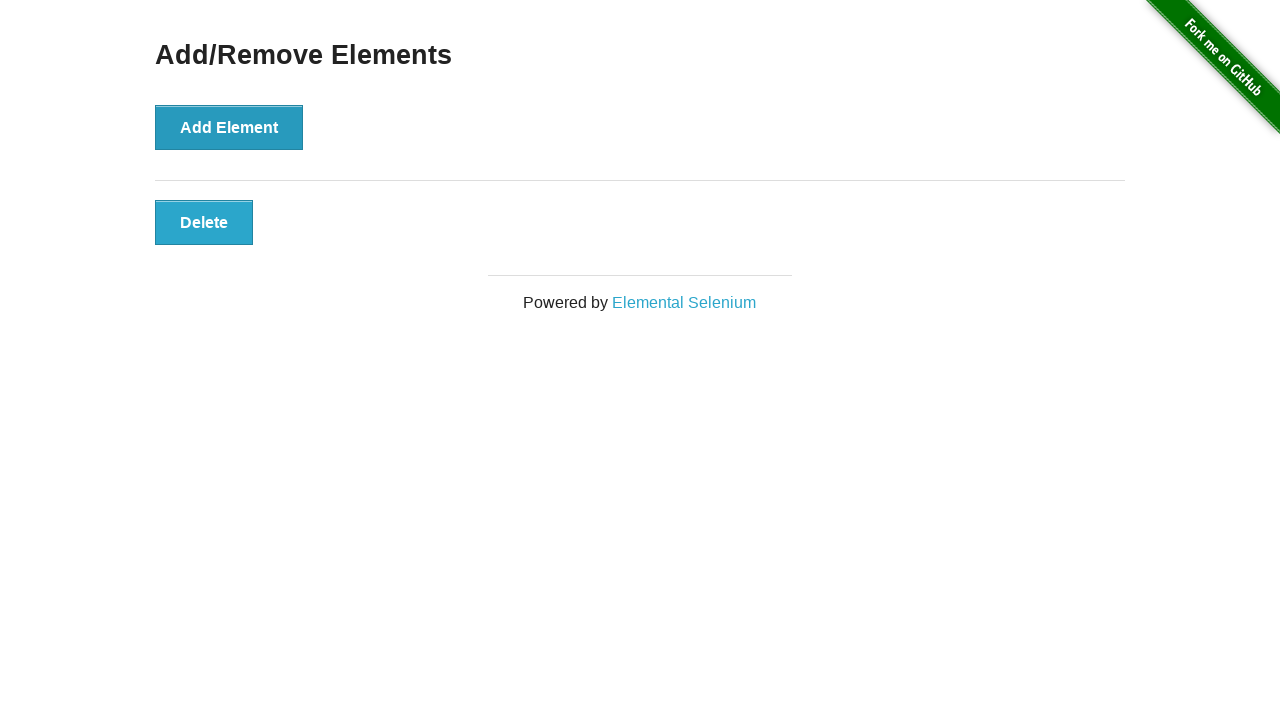

Clicked Add Element button (second time) at (229, 127) on button:has-text('Add Element')
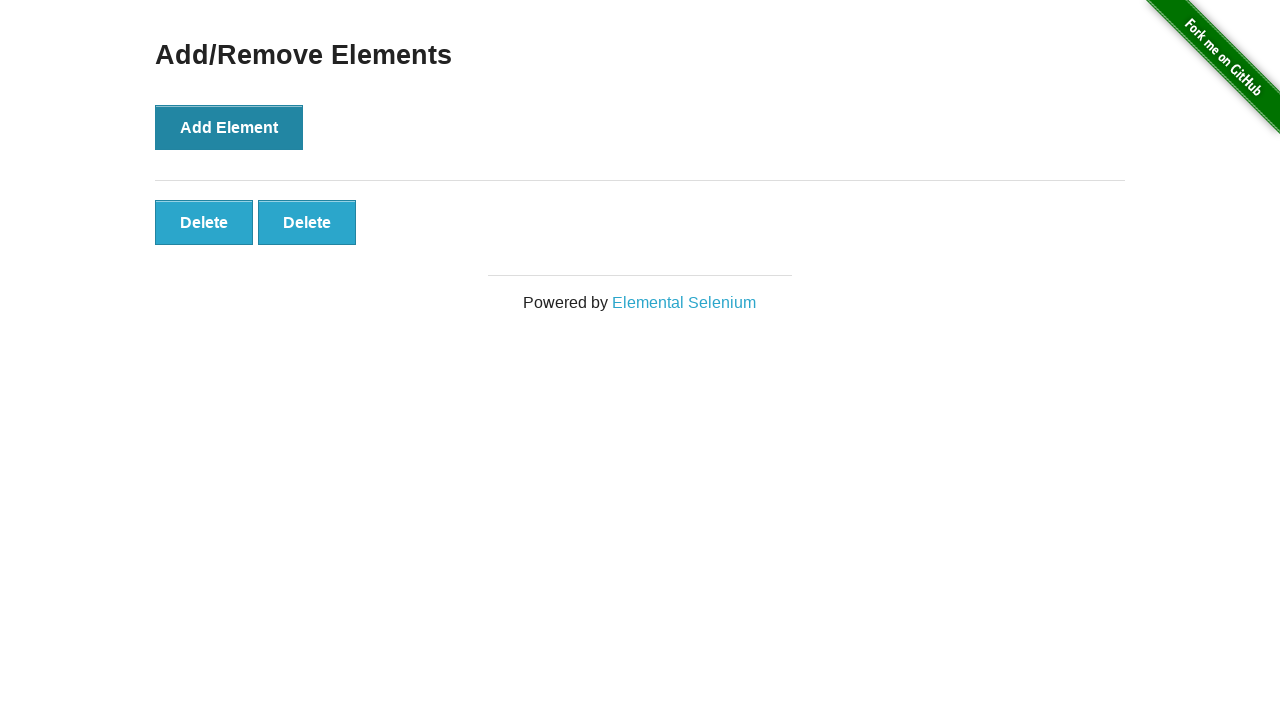

Clicked Delete button to remove first element at (204, 222) on #elements button
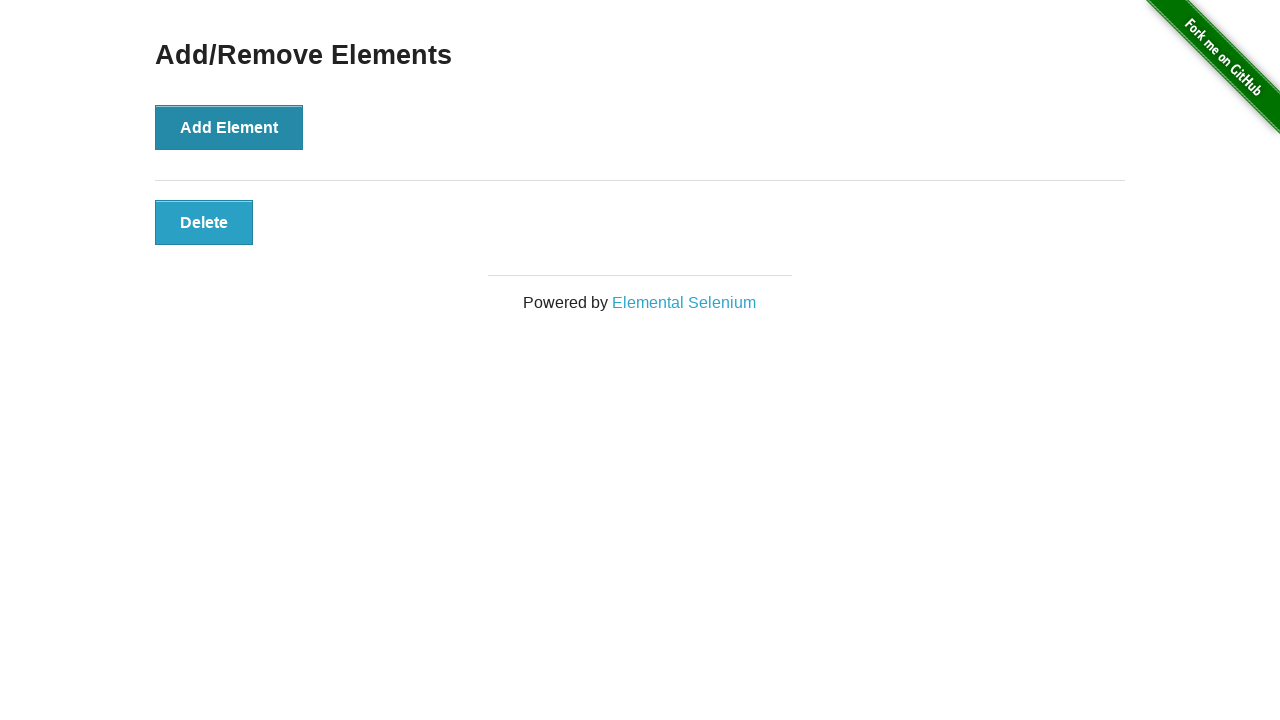

Clicked Delete button to remove second element at (204, 222) on #elements button
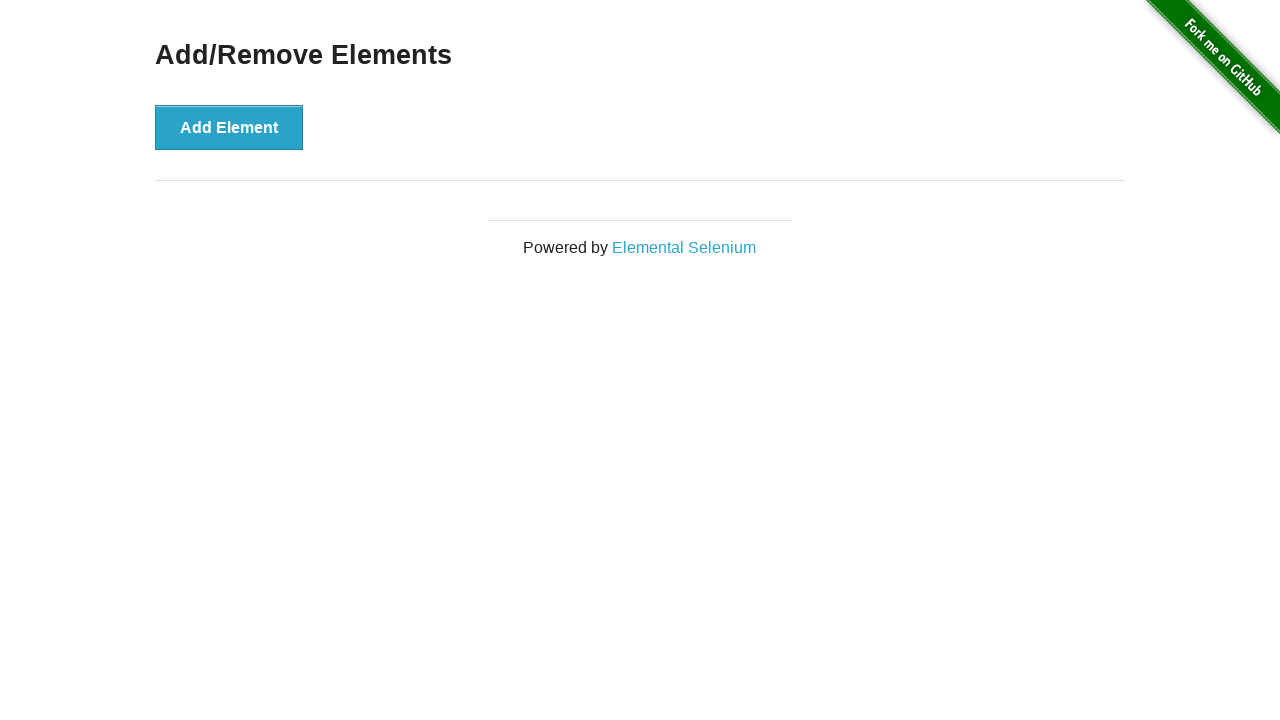

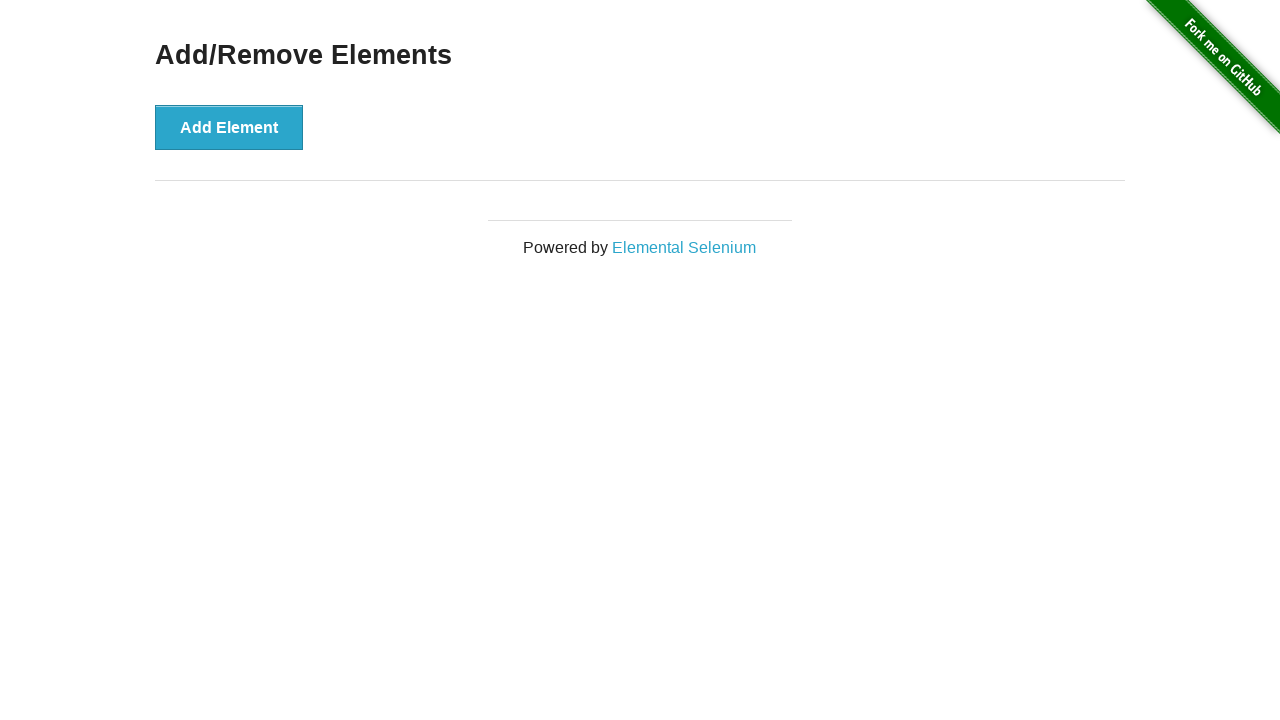